Tests browser tab functionality by opening OpenCart website, then opening a new tab and navigating to a second website (OrangeHRM demo).

Starting URL: https://www.opencart.com/

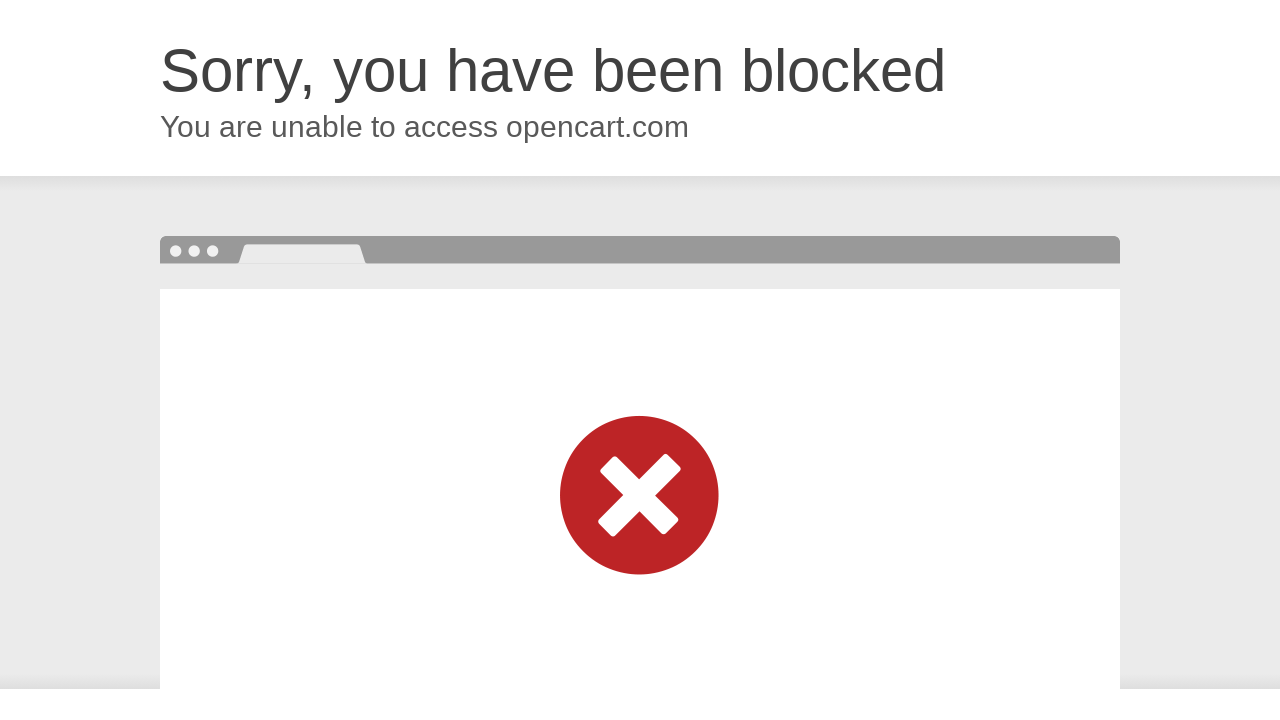

Opened new browser tab
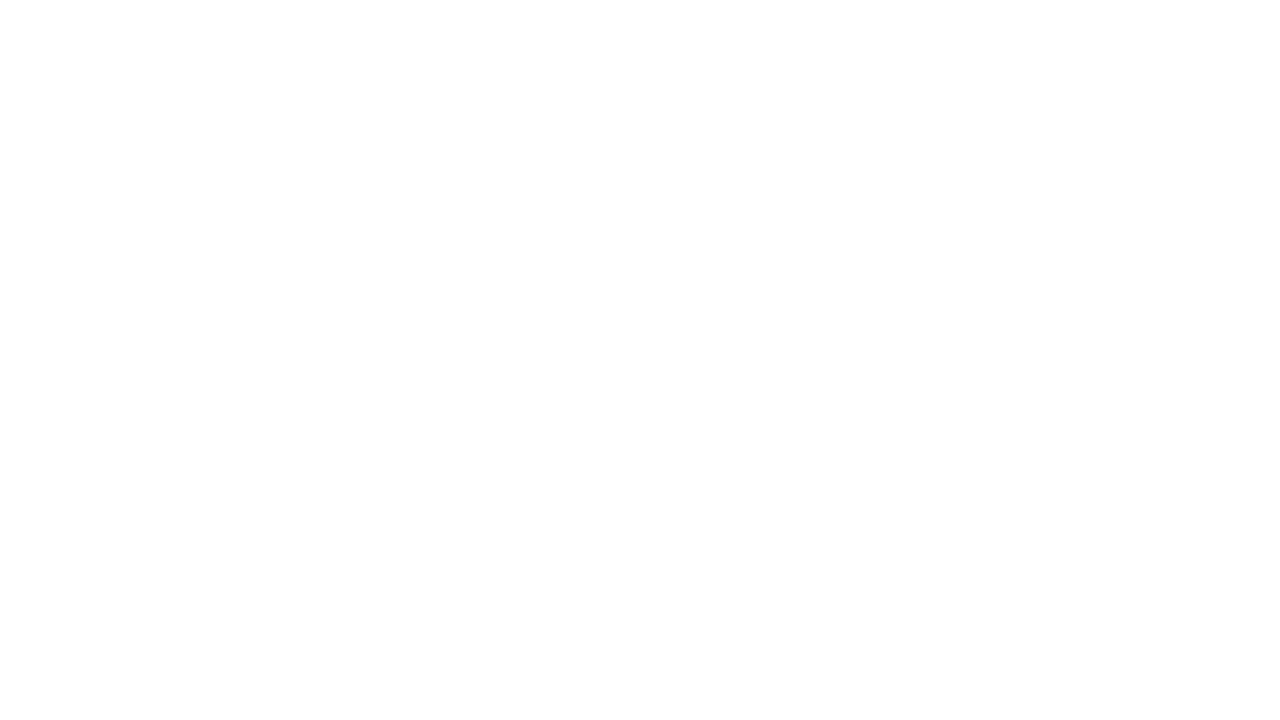

Navigated to OrangeHRM demo website in new tab
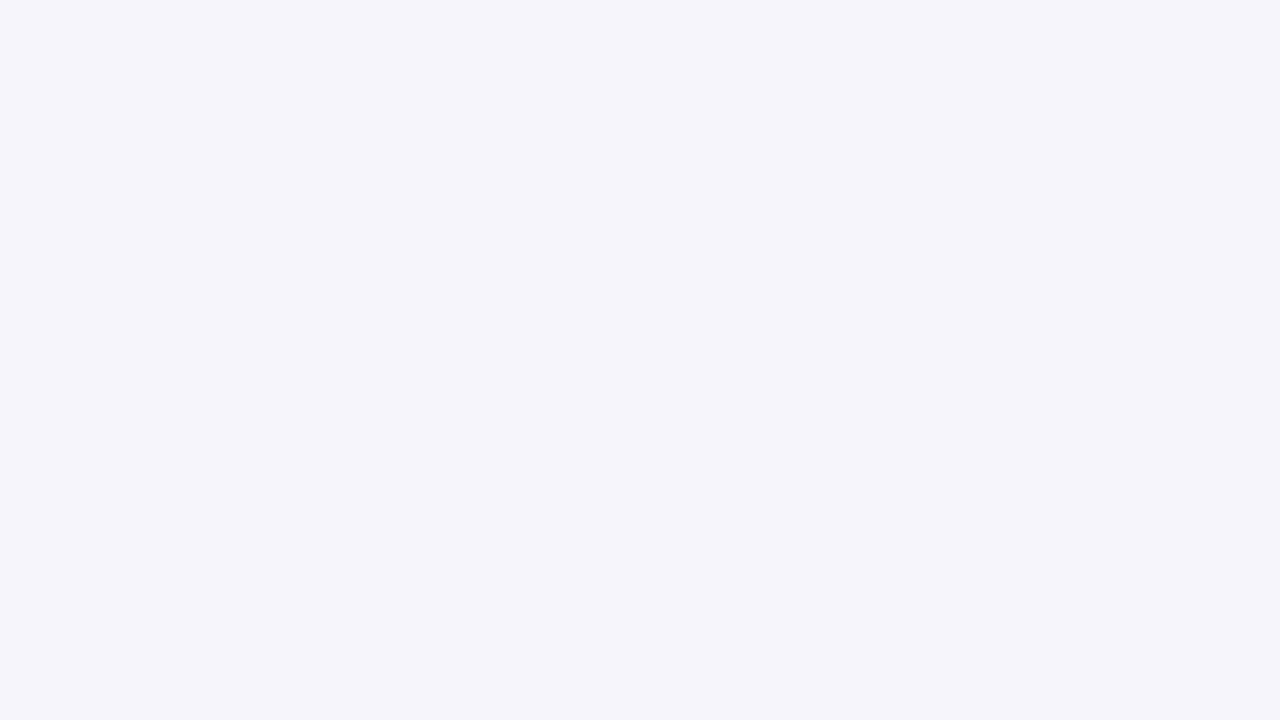

OrangeHRM page DOM content loaded
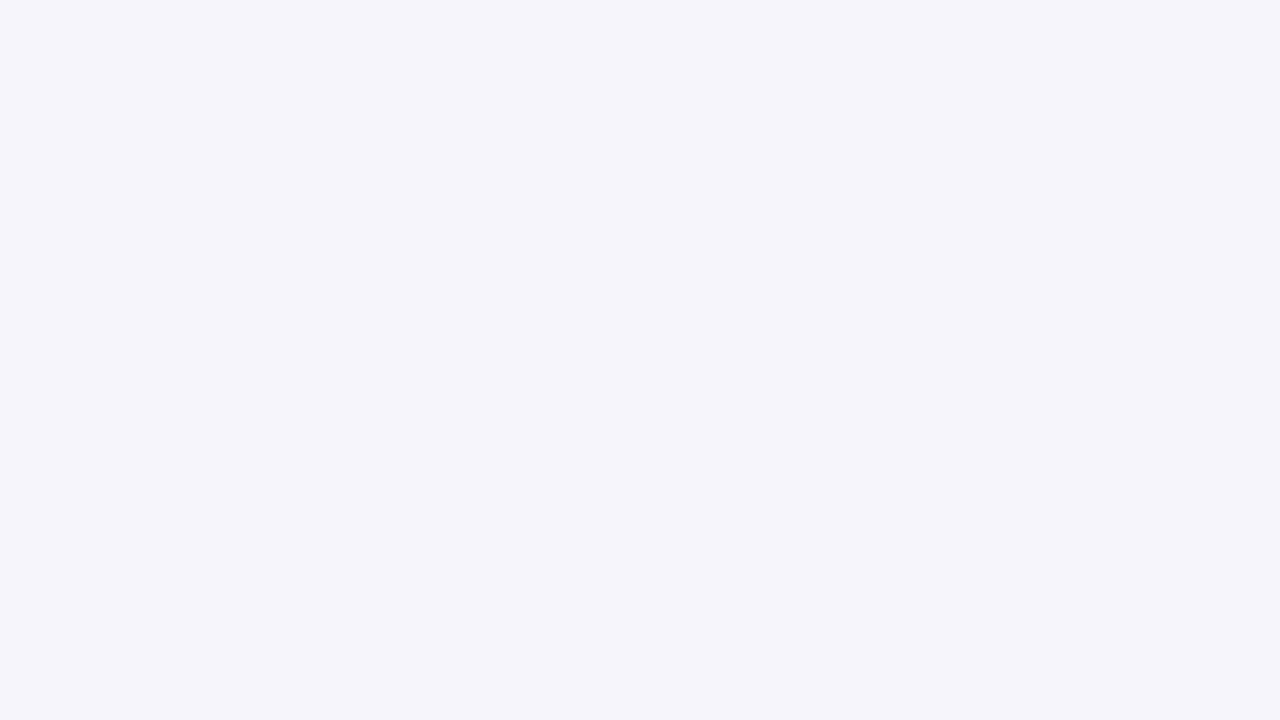

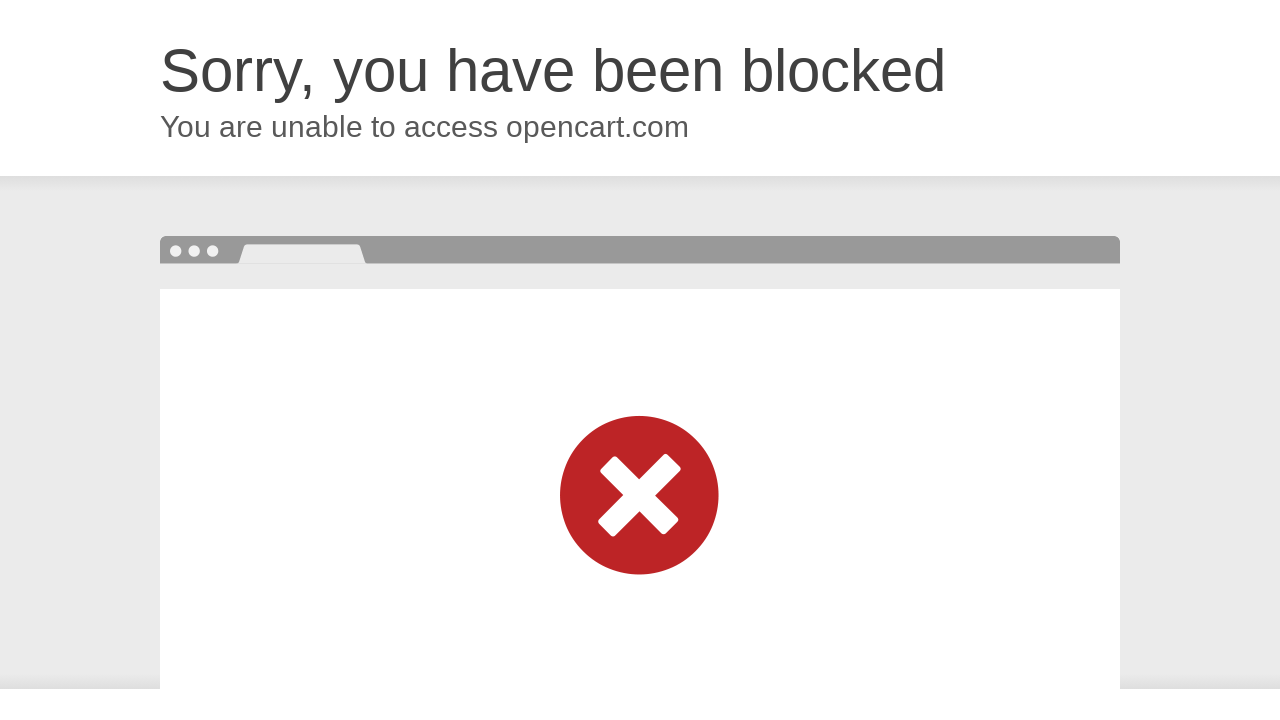